Opens the GoDaddy homepage and sets a specific browser window size to verify the page loads correctly

Starting URL: https://www.godaddy.com/

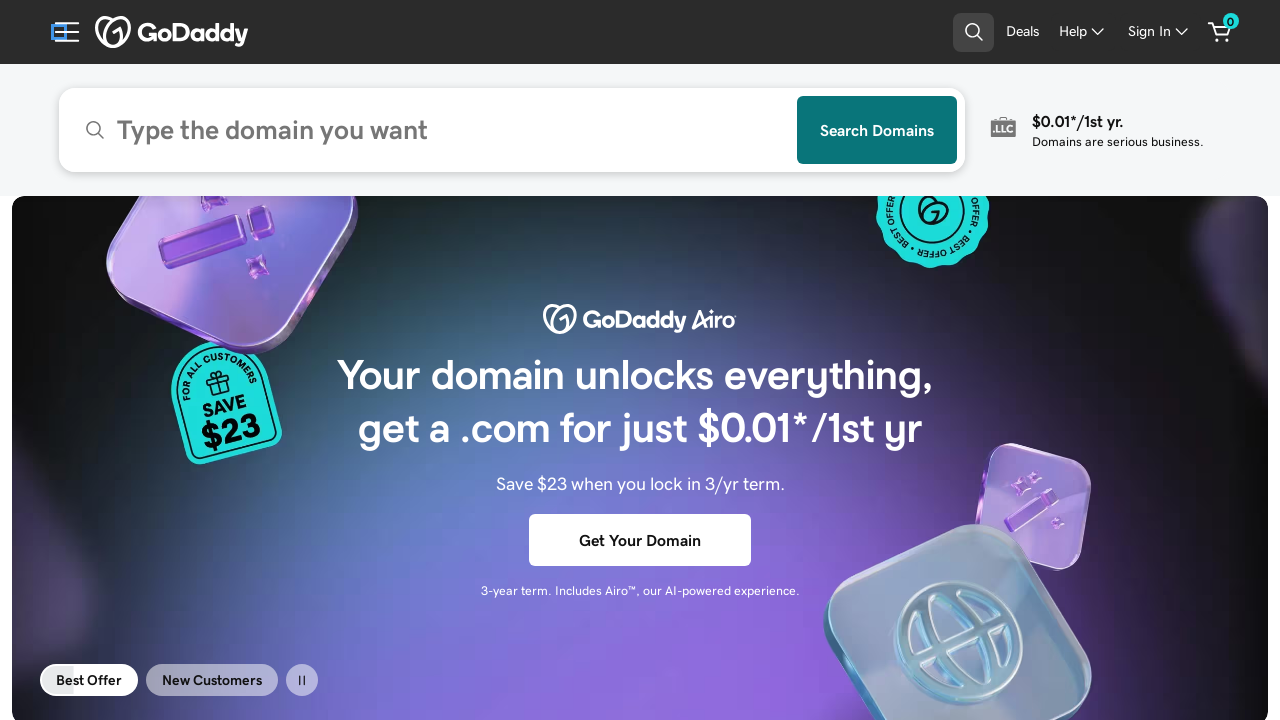

Set browser viewport size to 700x10000
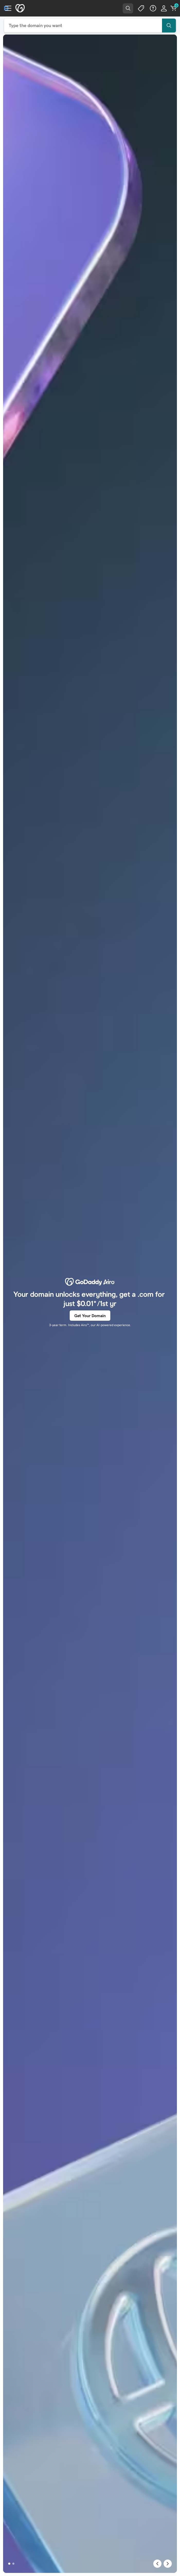

GoDaddy homepage loaded completely
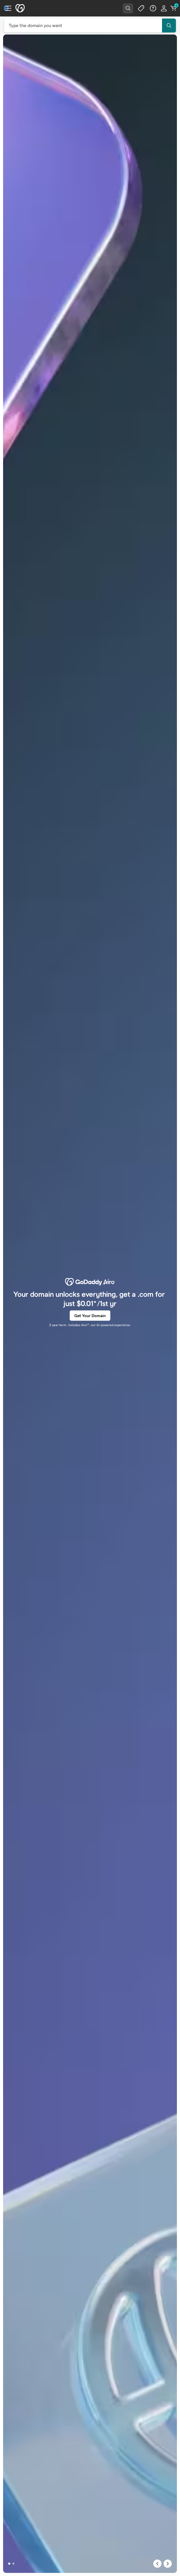

Body element found, page structure verified
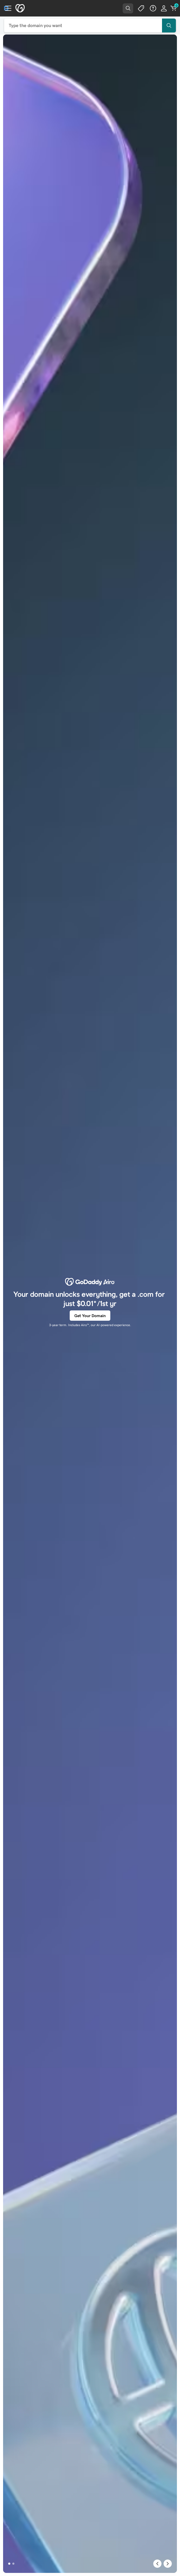

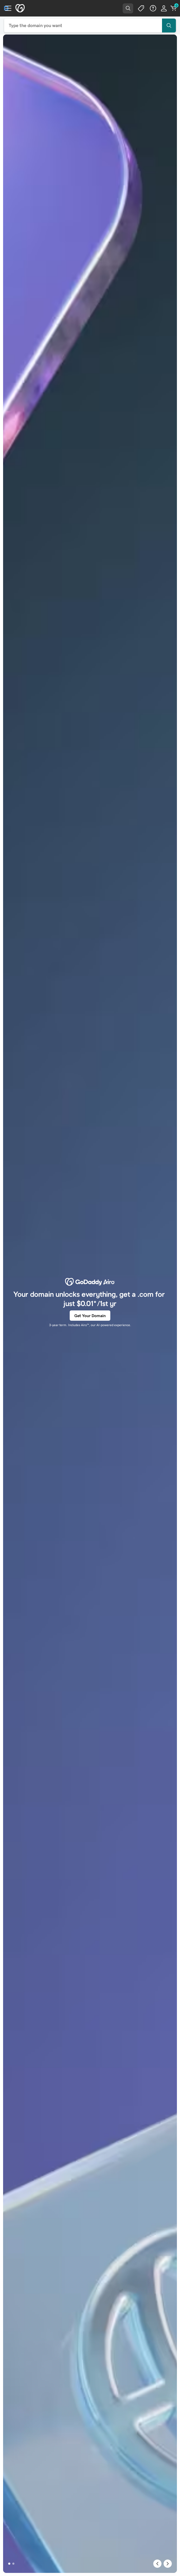